Navigates to a Webflow site and clicks on an image button element, then verifies the page by checking its title.

Starting URL: https://santar.webflow.io/

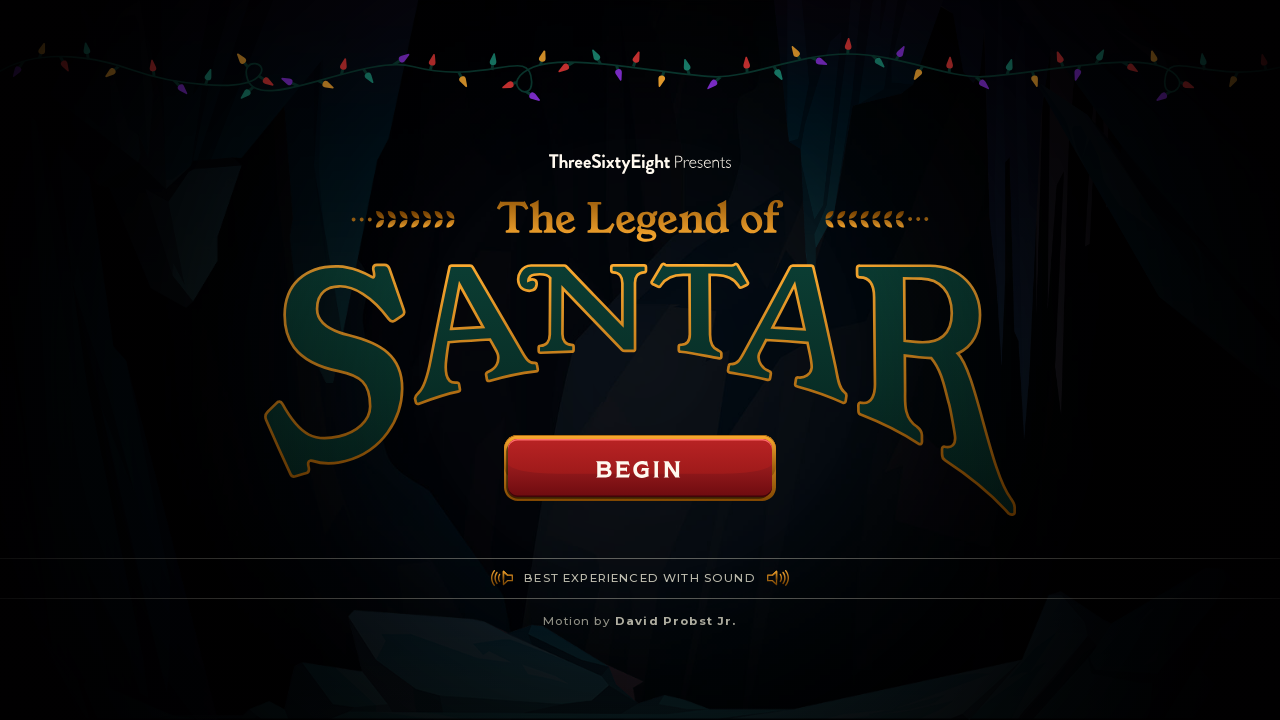

Clicked on the image button element at (640, 468) on xpath=/html/body/div[3]/div[3]/div[3]/a[2]/img
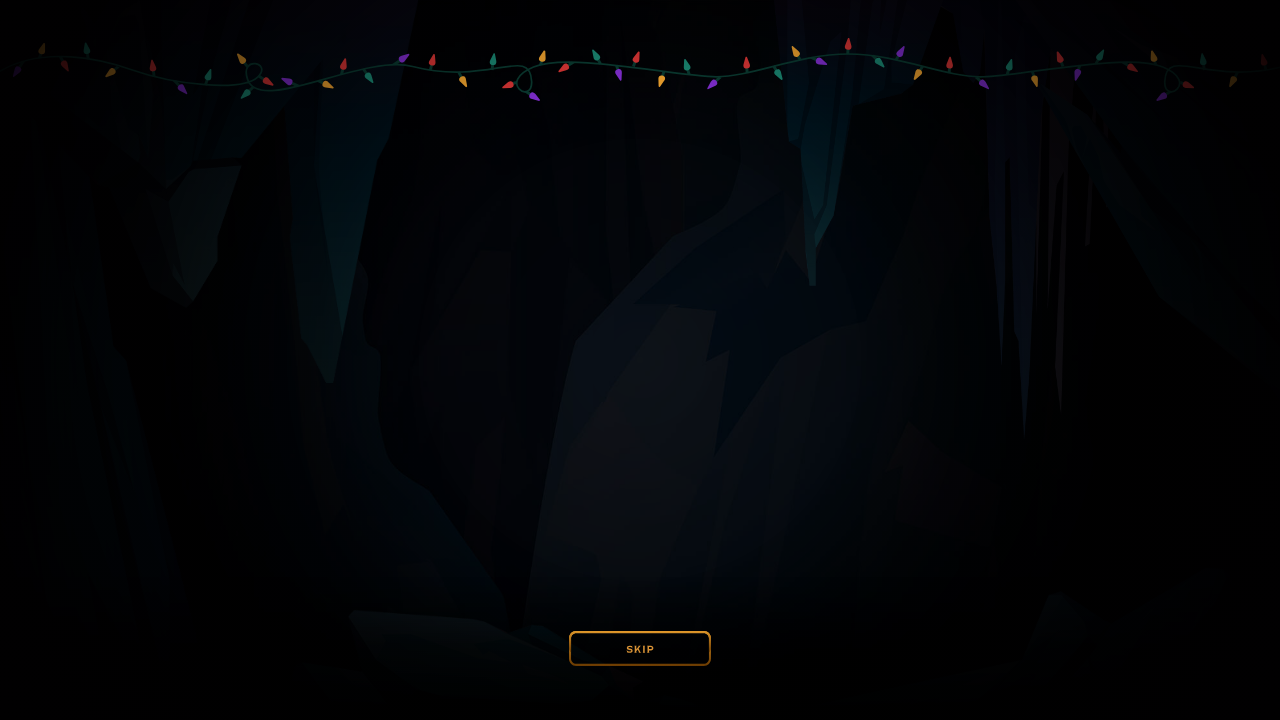

Waited for page to reach networkidle state
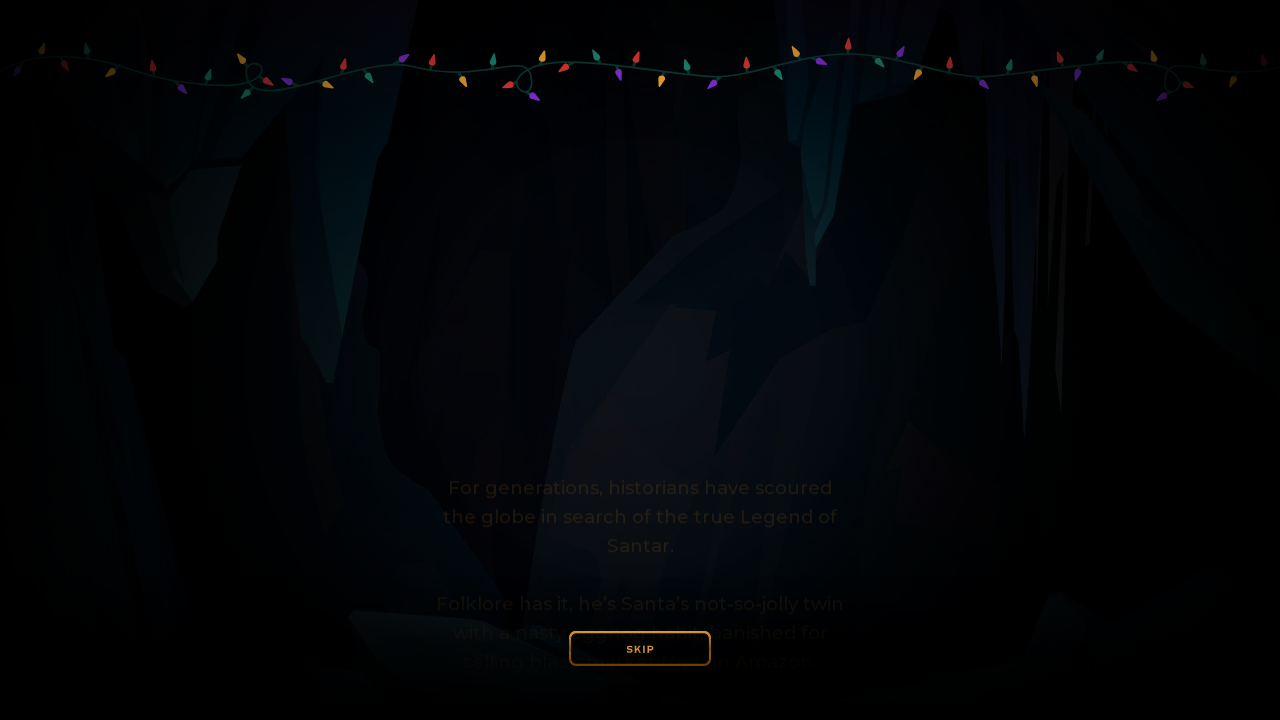

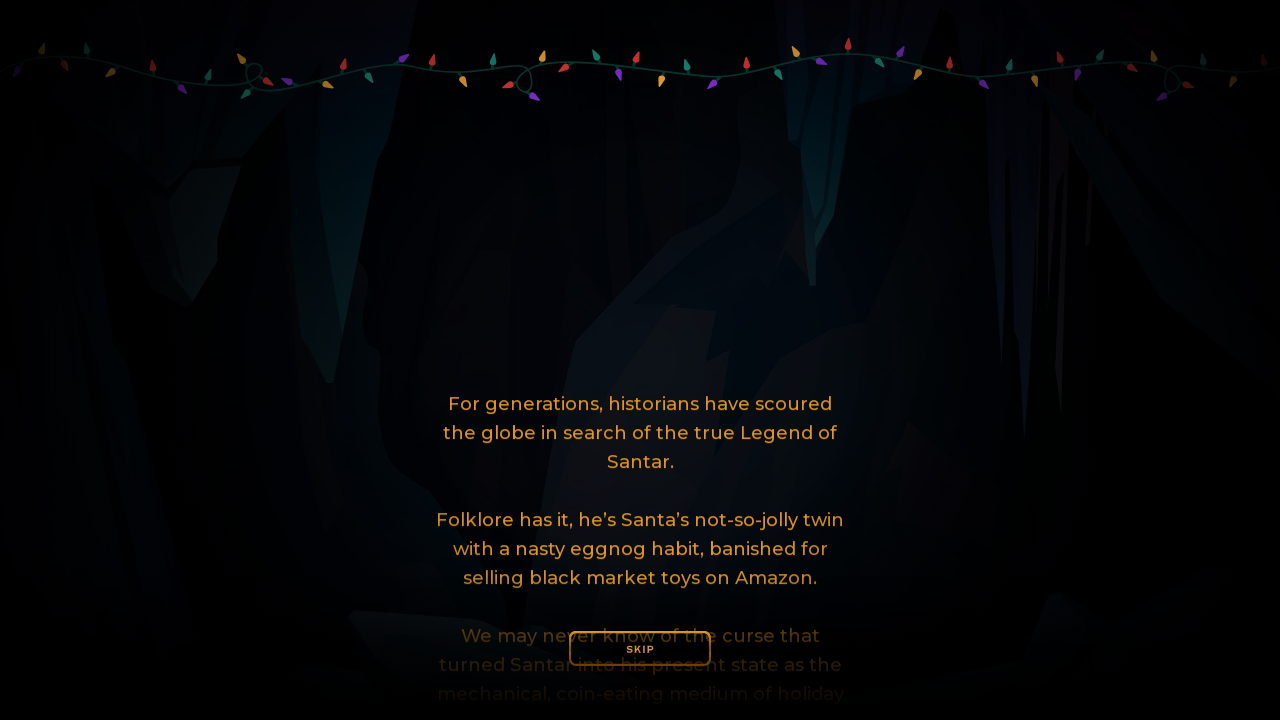